Tests navigation to the blog page via menu link and verifies that a loading state is shown

Starting URL: https://yayu.dev/

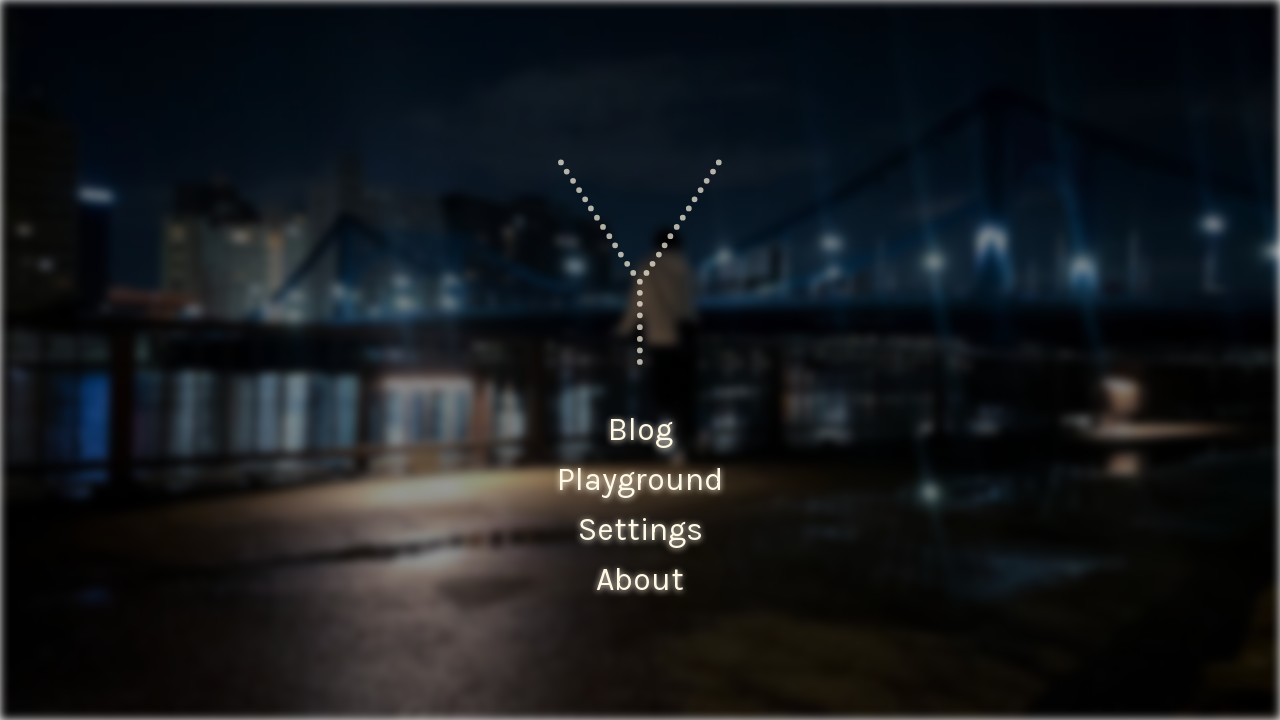

Located Blog menu link
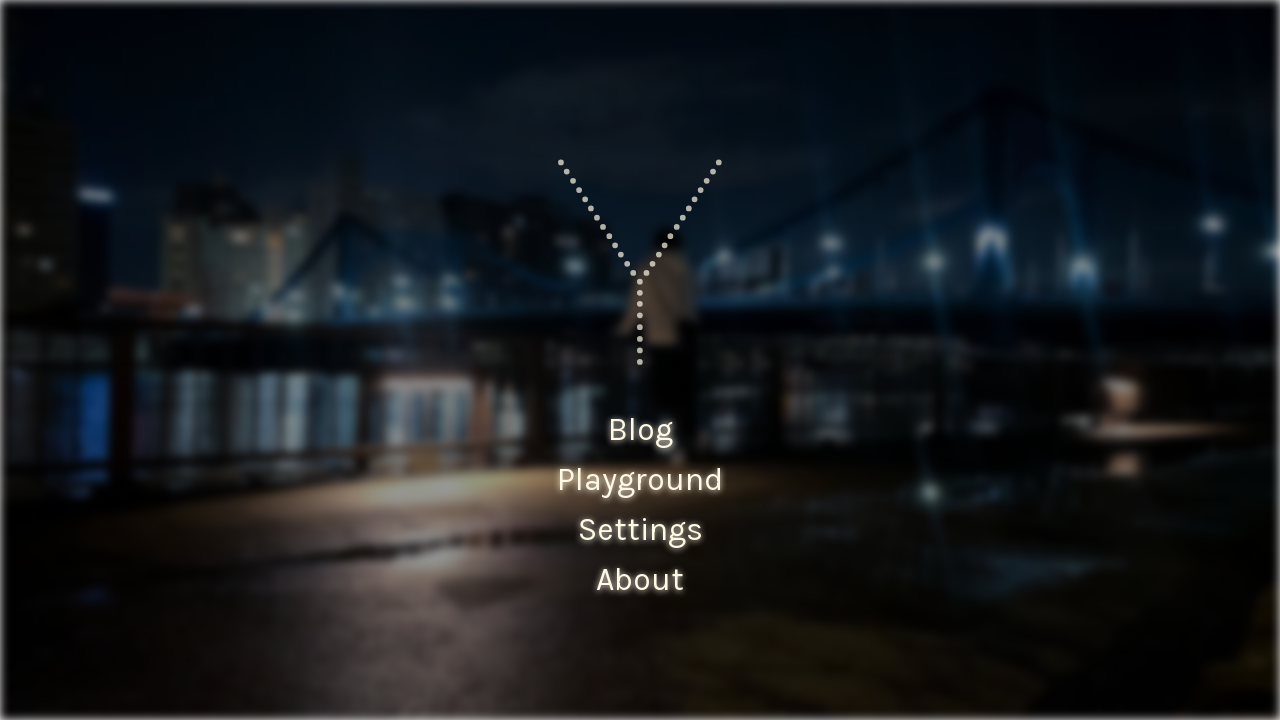

Clicked Blog menu link to navigate to blog page at (640, 430) on internal:text="Blog"i
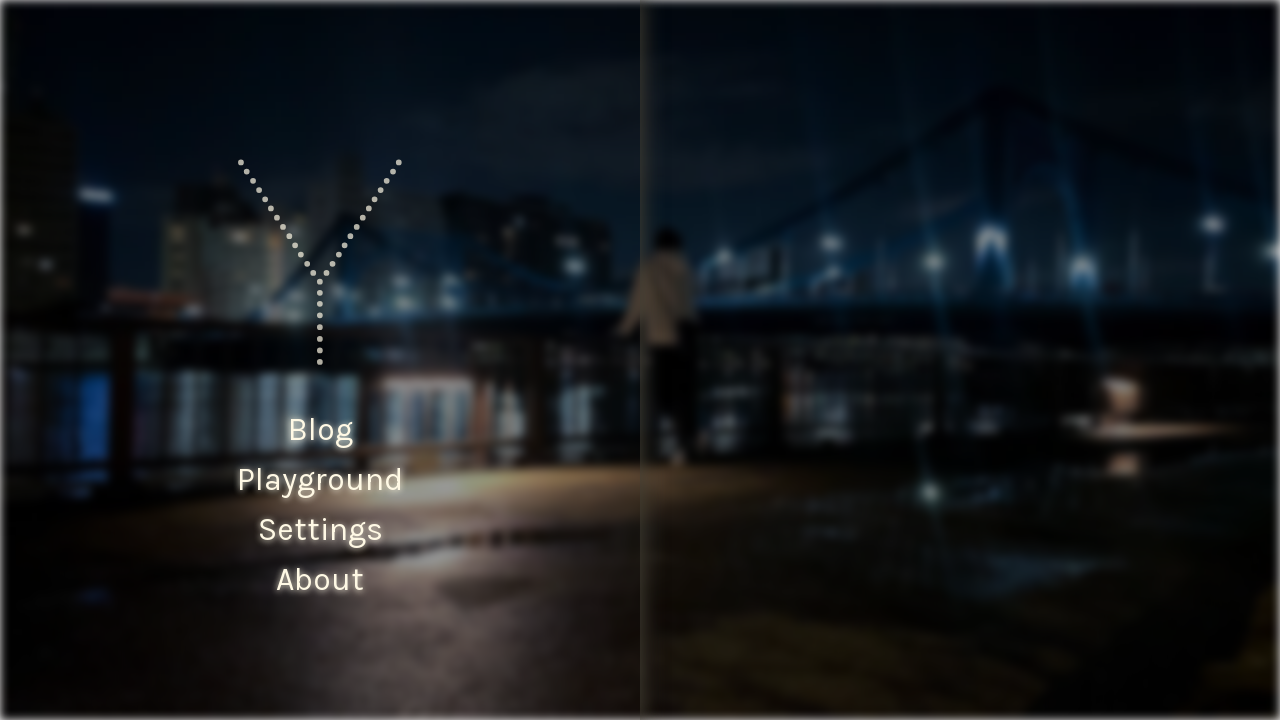

Navigation to blog page completed
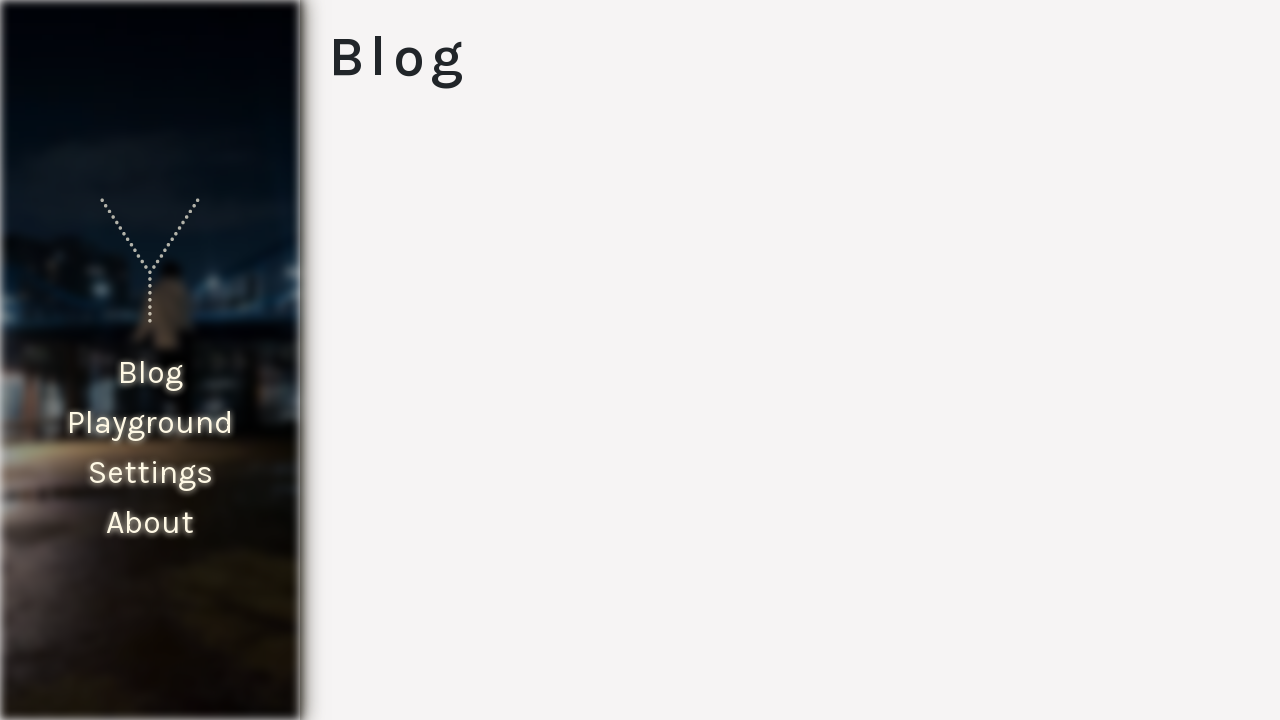

Located loader element on page
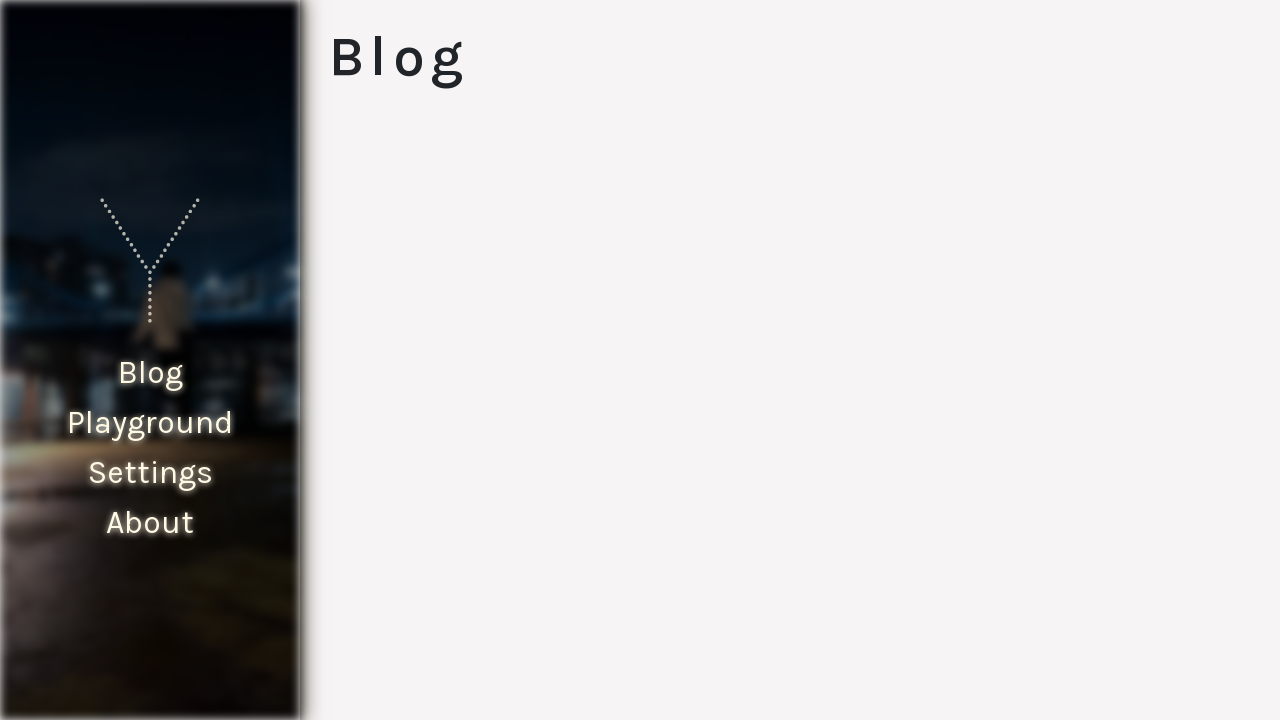

Verified loading state is visible
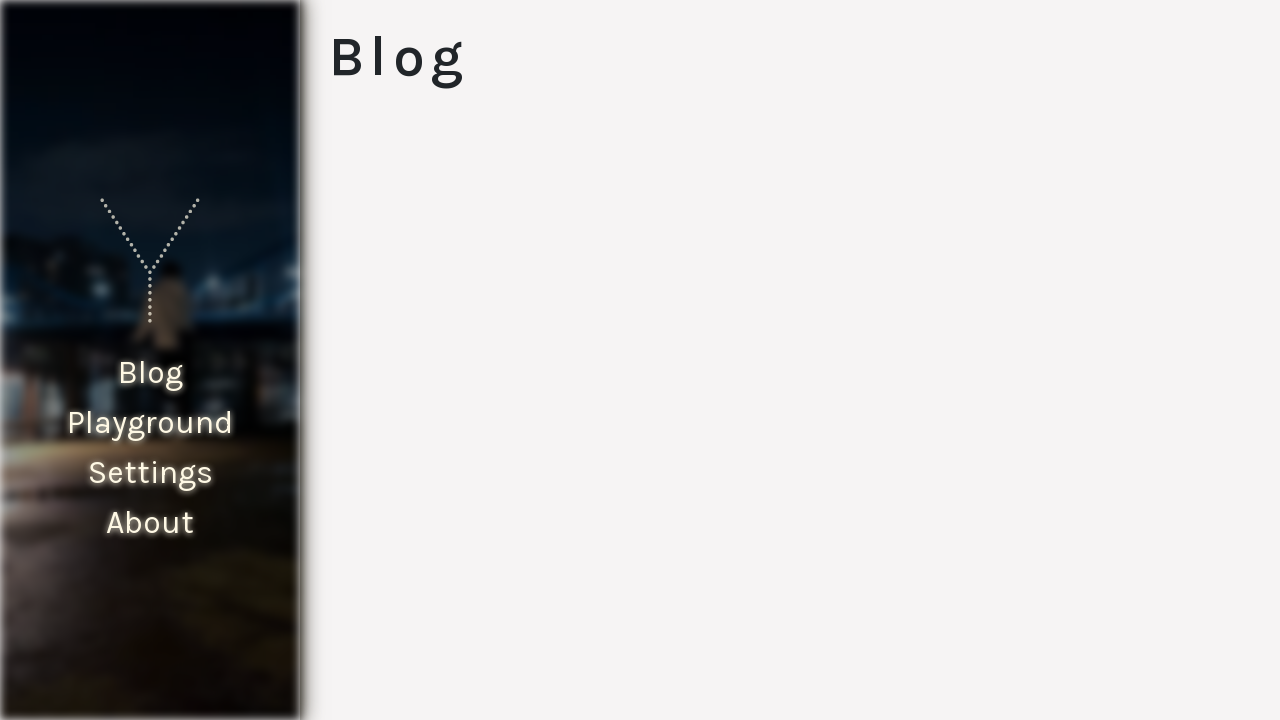

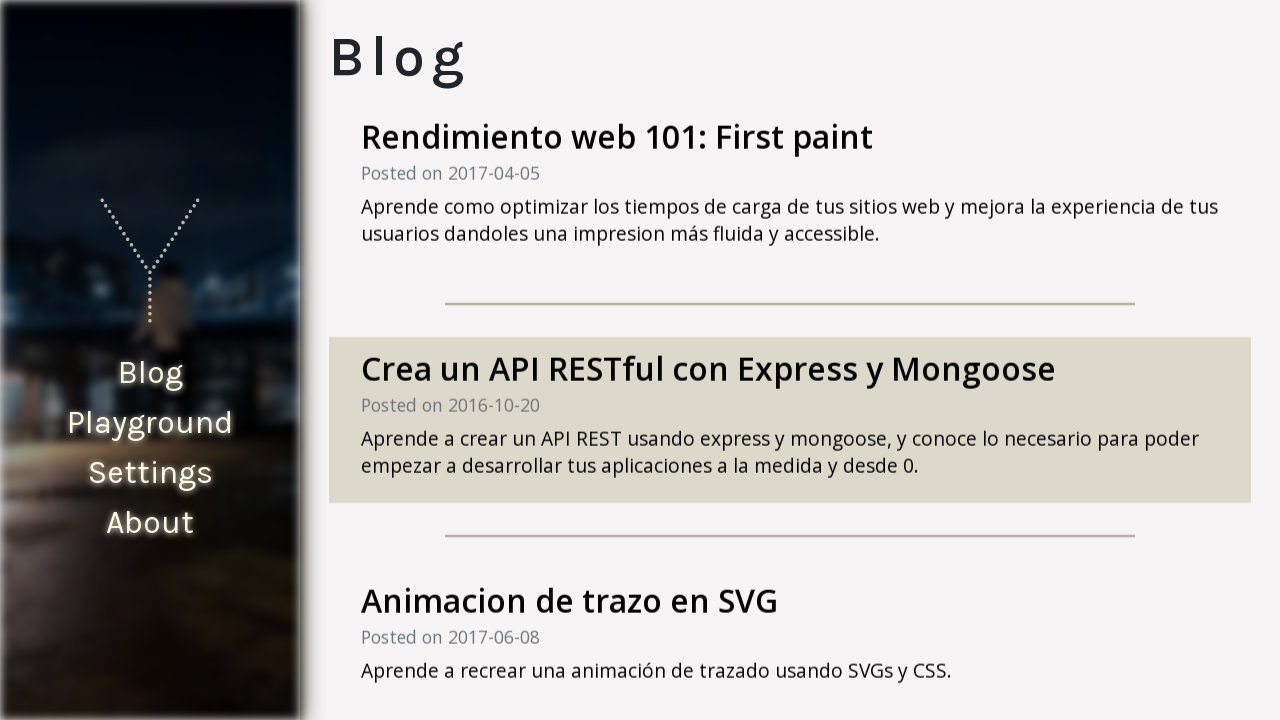